Navigates to the NHL signings page and verifies that signing event details are displayed.

Starting URL: https://www.sportsnet.ca/hockey/nhl/signings

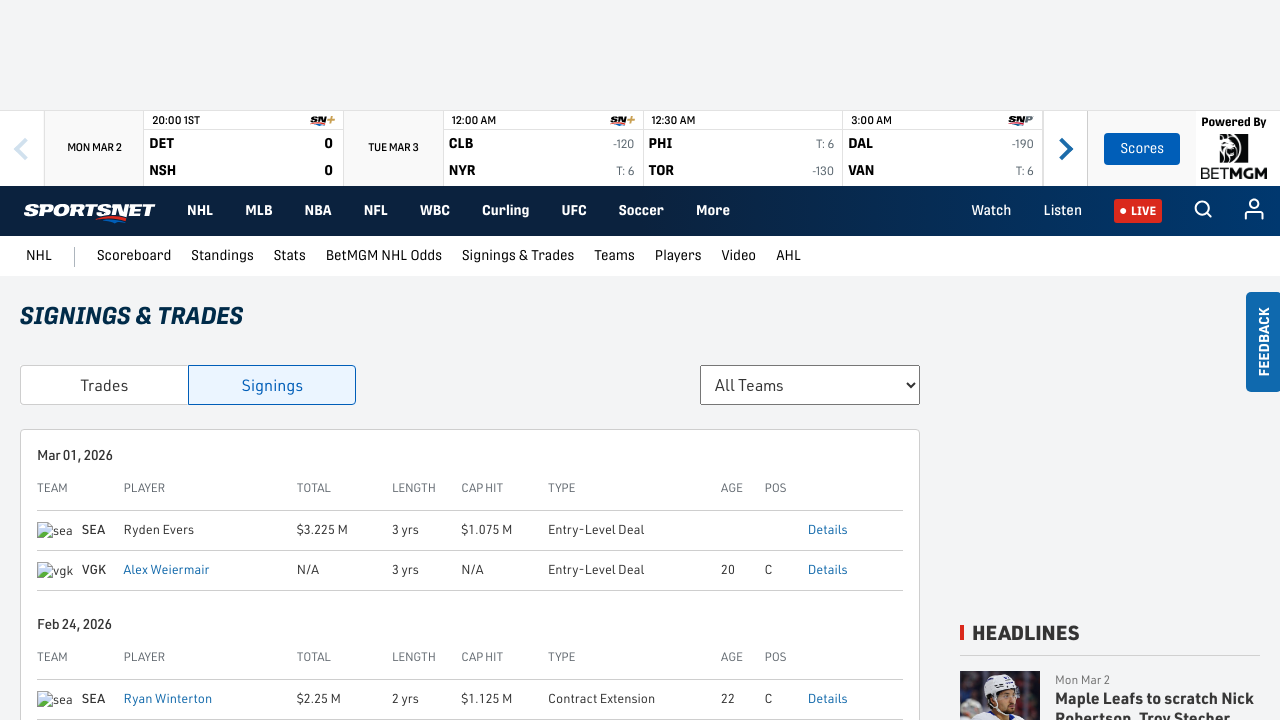

Navigated to NHL signings page
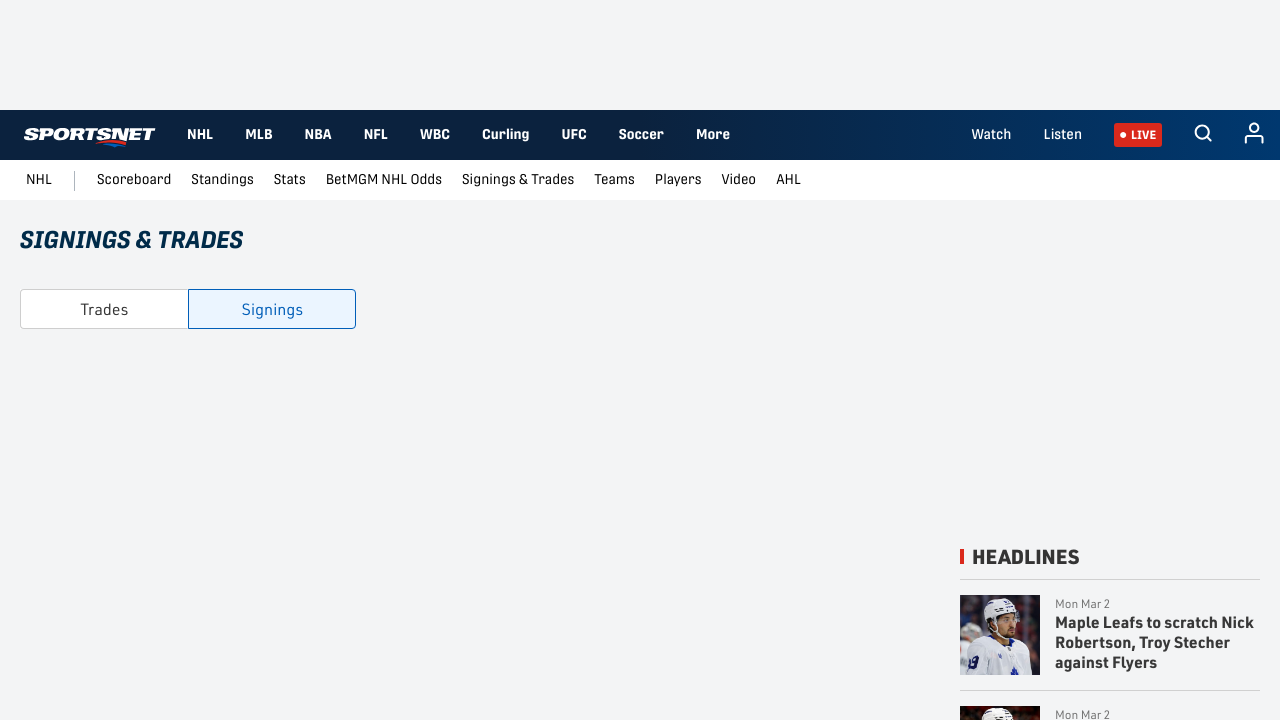

Signing event details container loaded
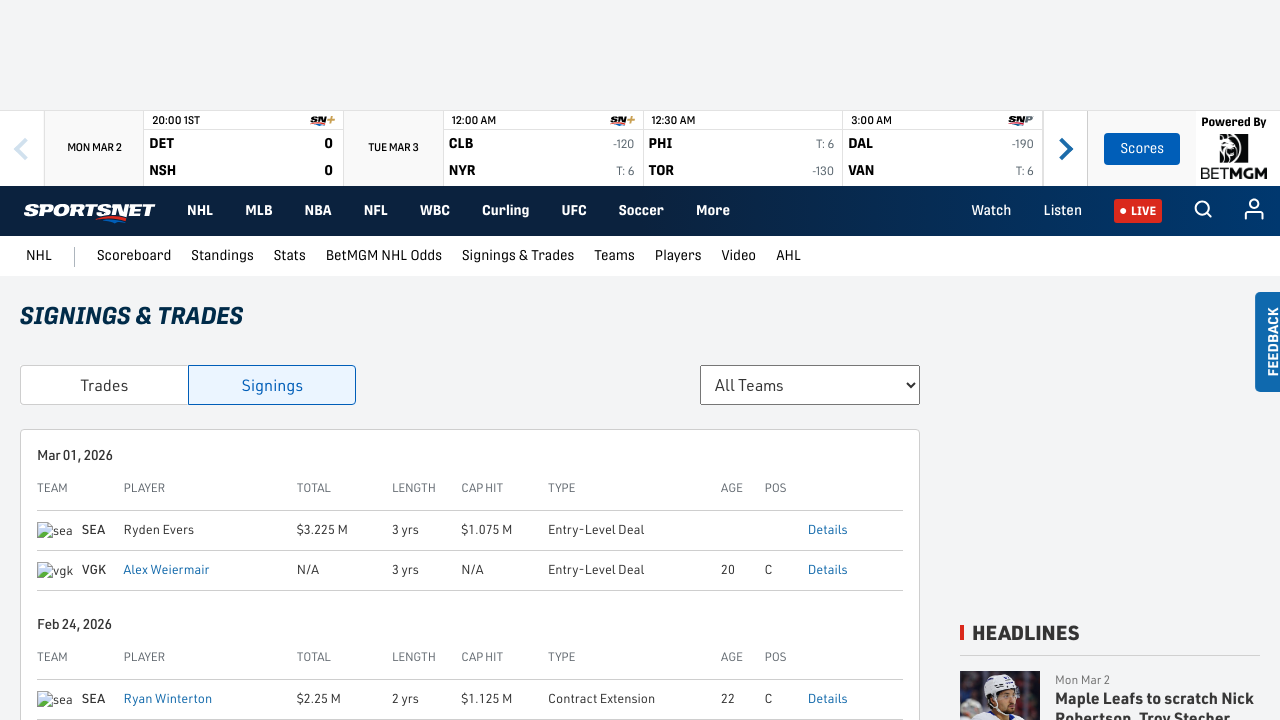

Signing event details content is displayed
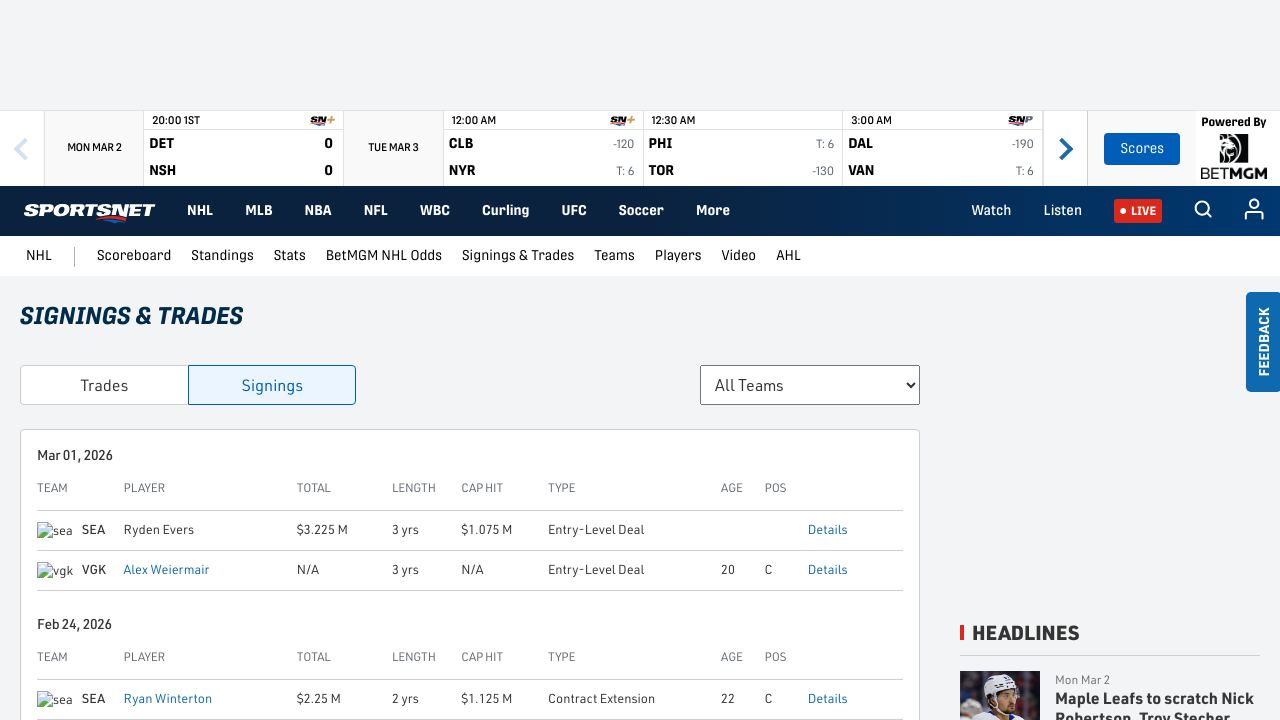

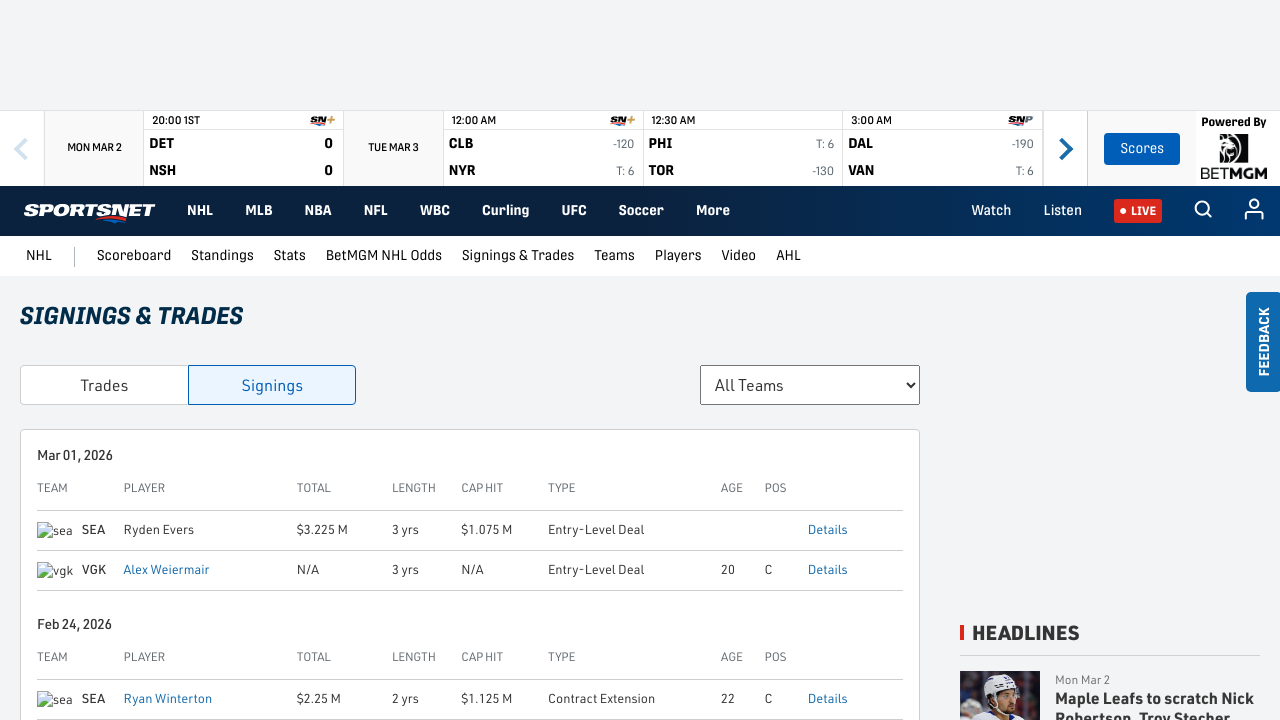